Tests form filling functionality by entering text into the first name field using fluent wait mechanism

Starting URL: https://demoqa.com/automation-practice-form

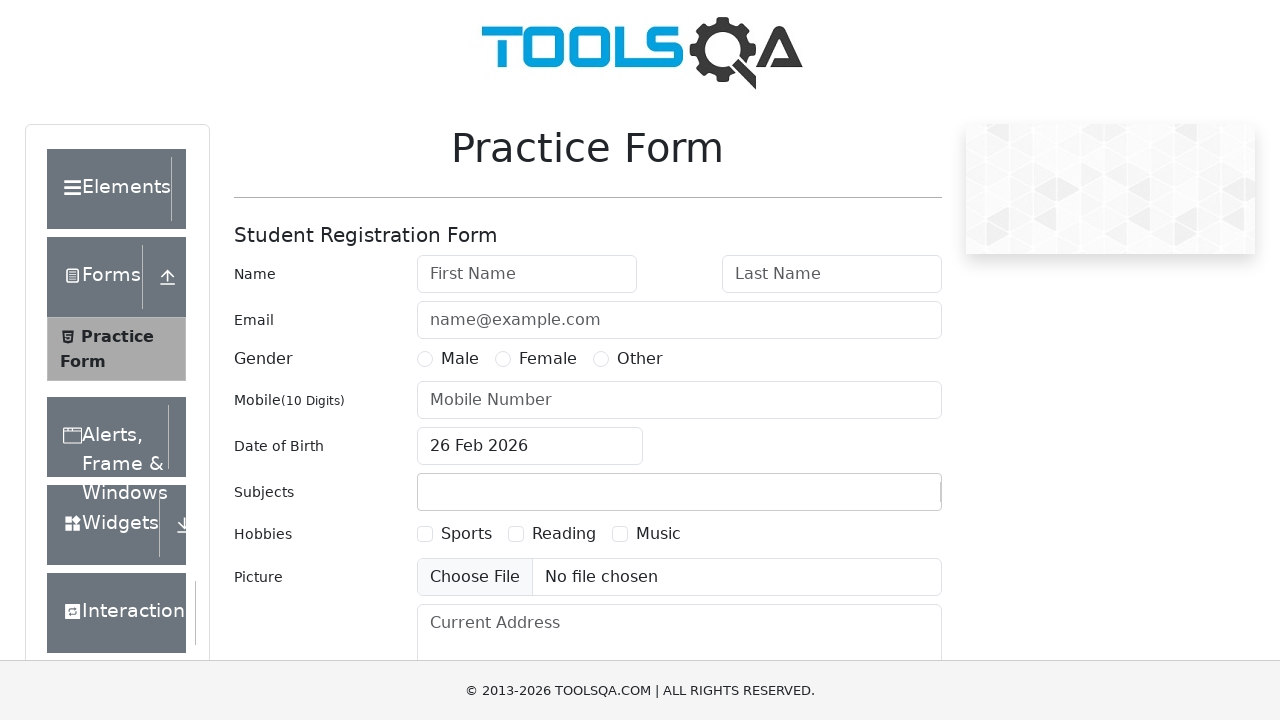

Waited for first name field to be available (40 second timeout)
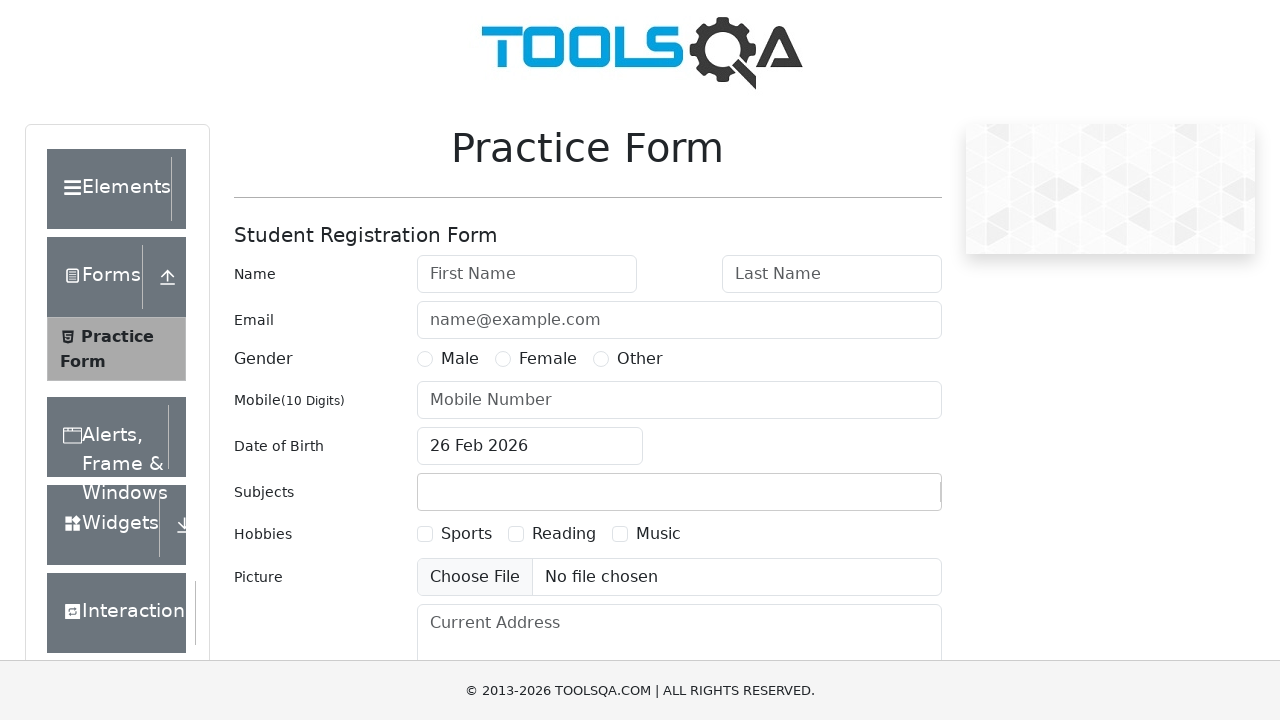

Filled first name field with 'bhanu' on #firstName
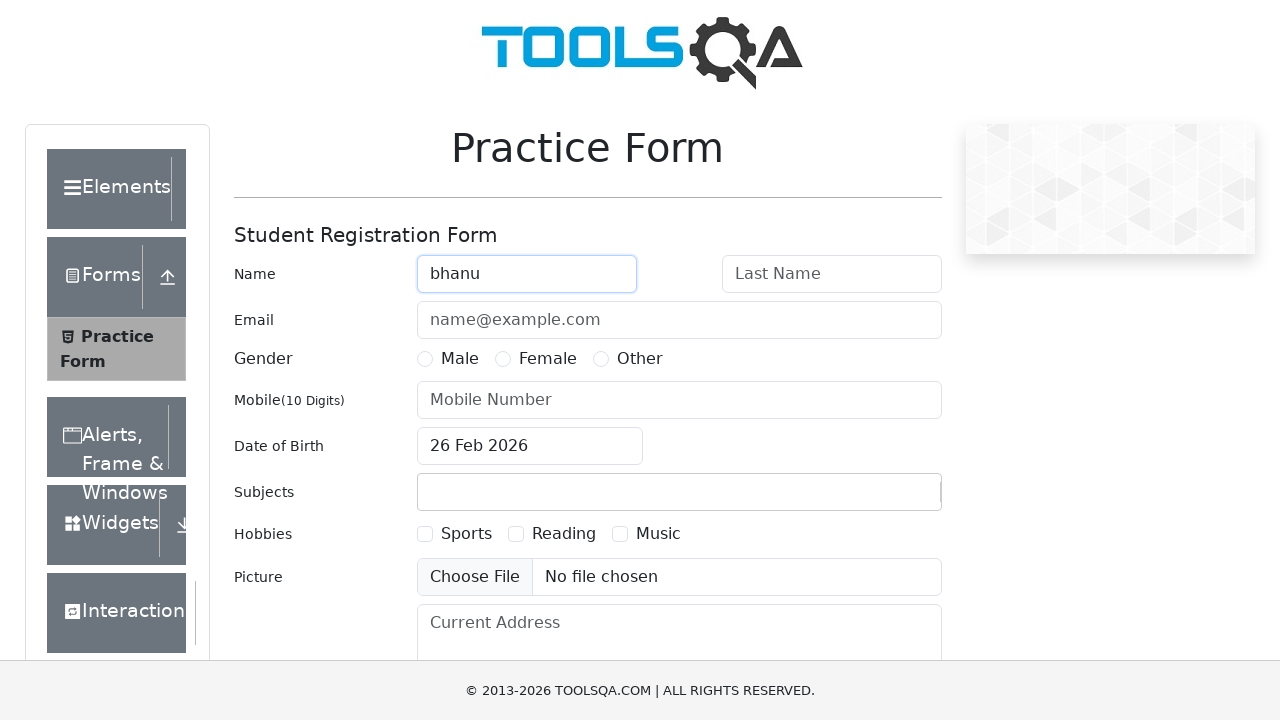

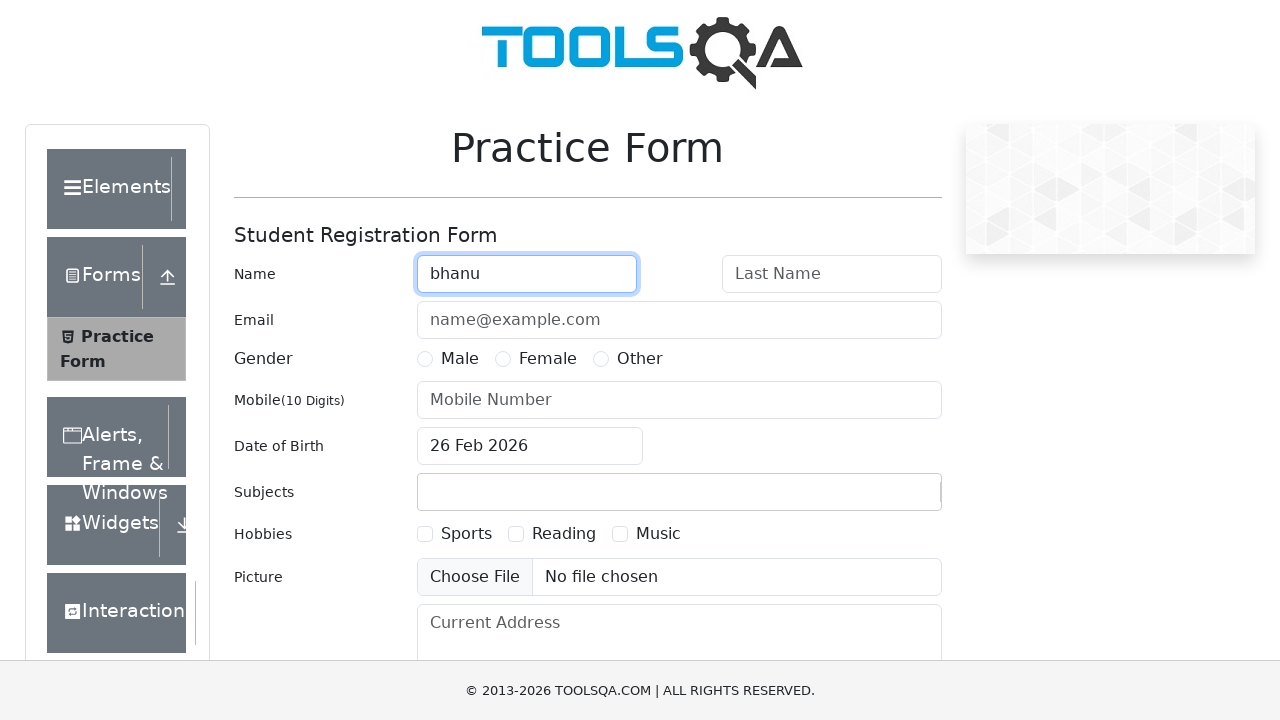